Tests clicking on Browse Languages menu and verifying the table column headers show Language and Author

Starting URL: http://www.99-bottles-of-beer.net/

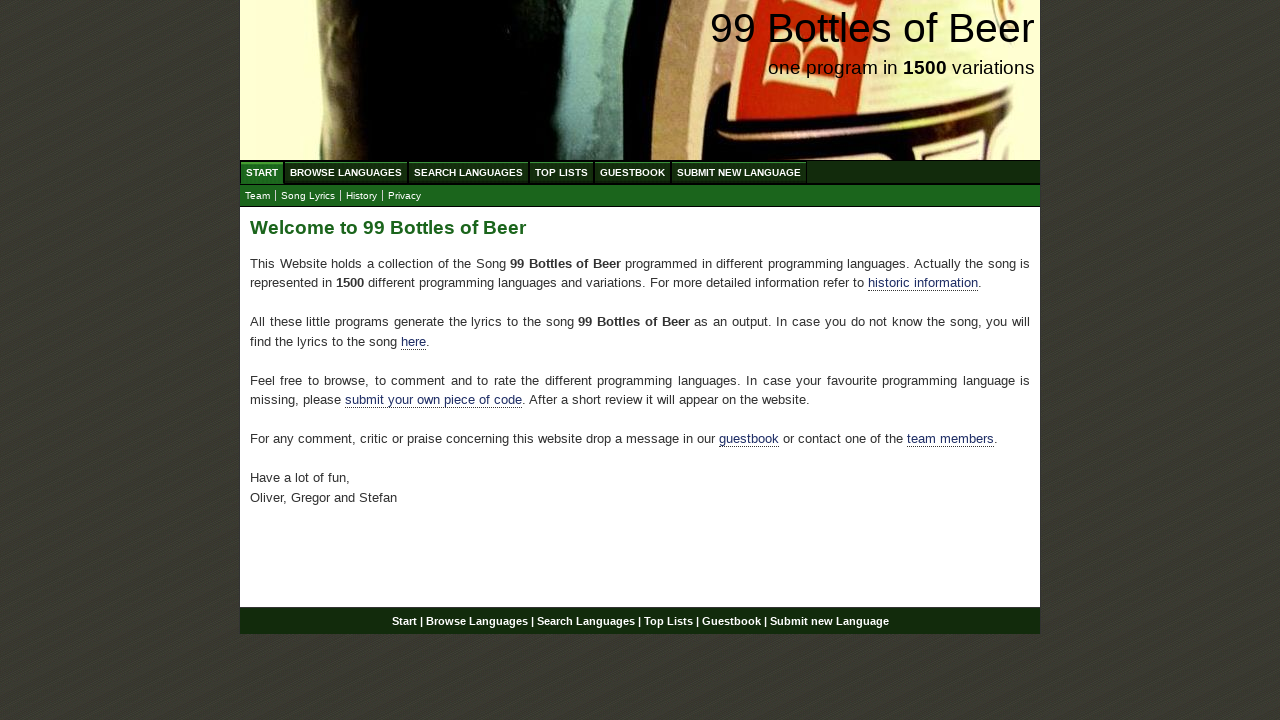

Clicked on Browse Languages menu item at (346, 172) on a[href='/abc.html']
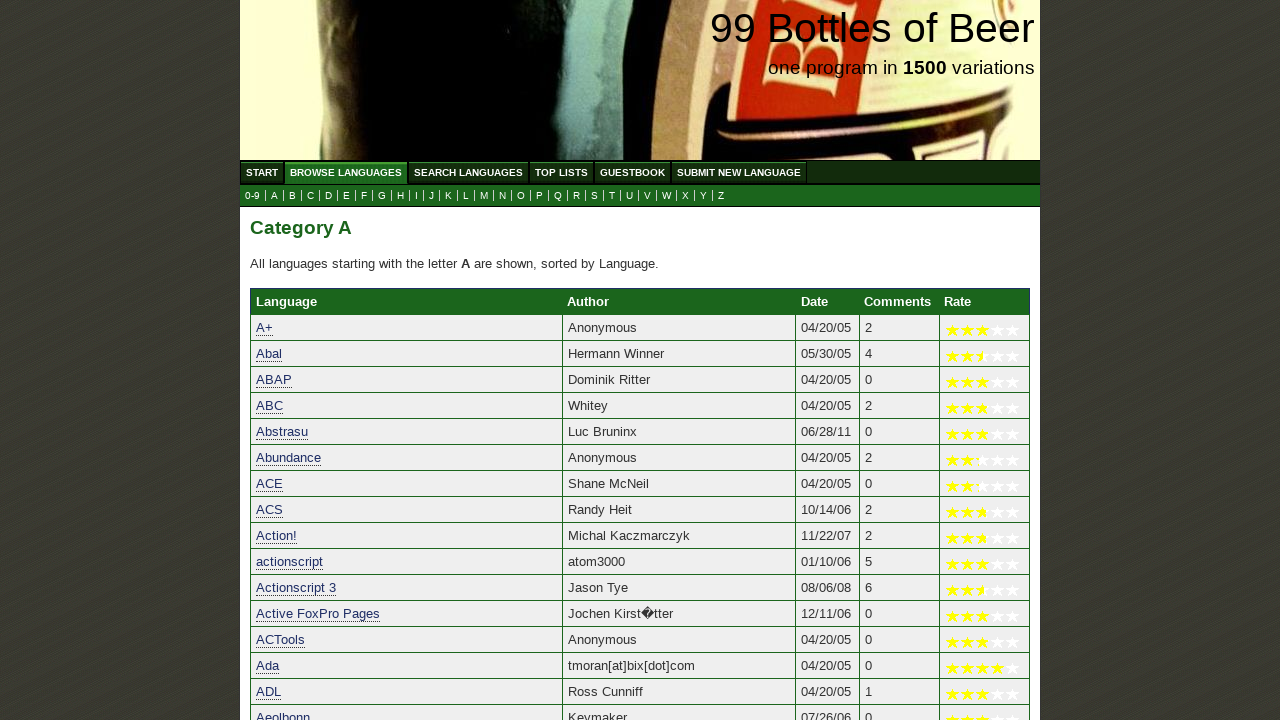

Language column header appeared in table
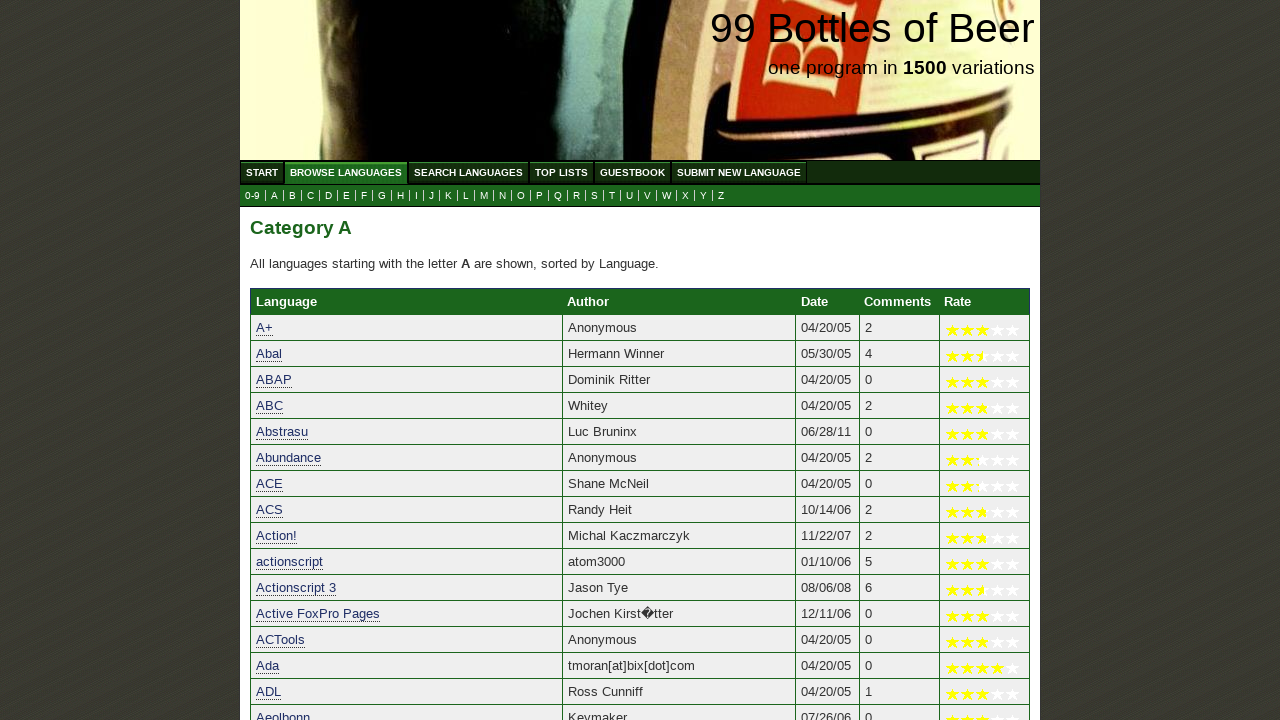

Author column header appeared in table
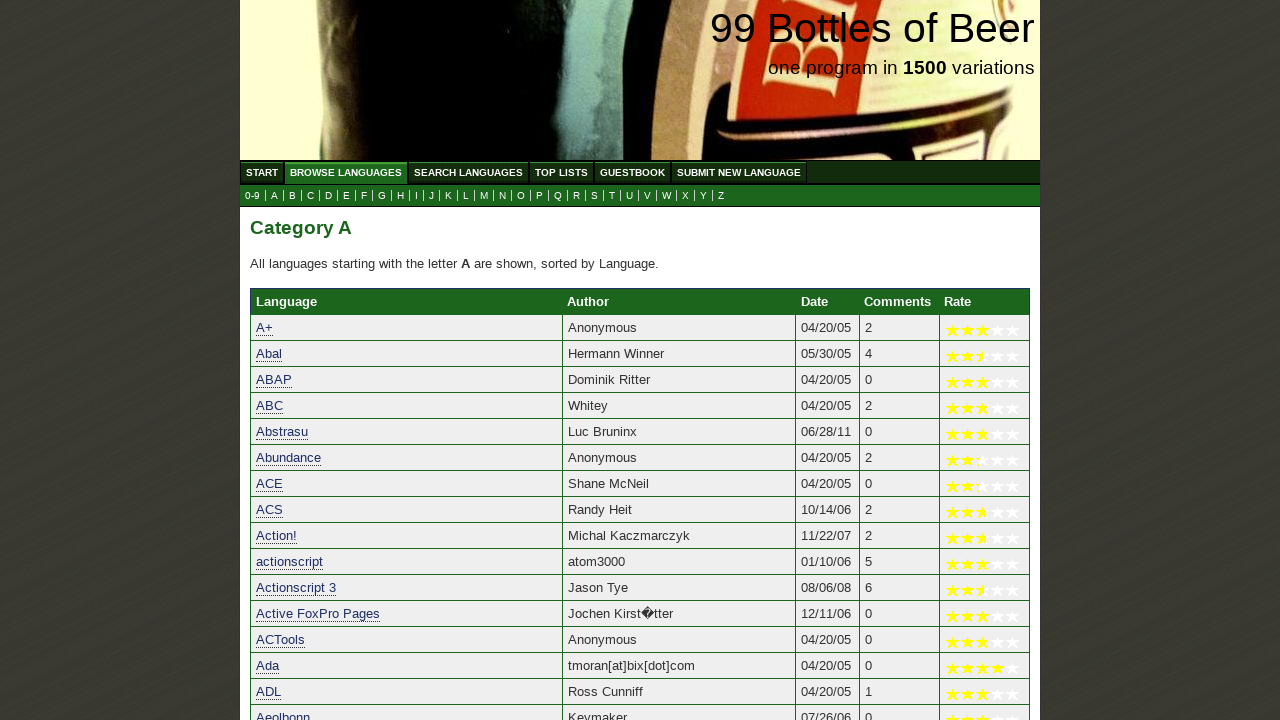

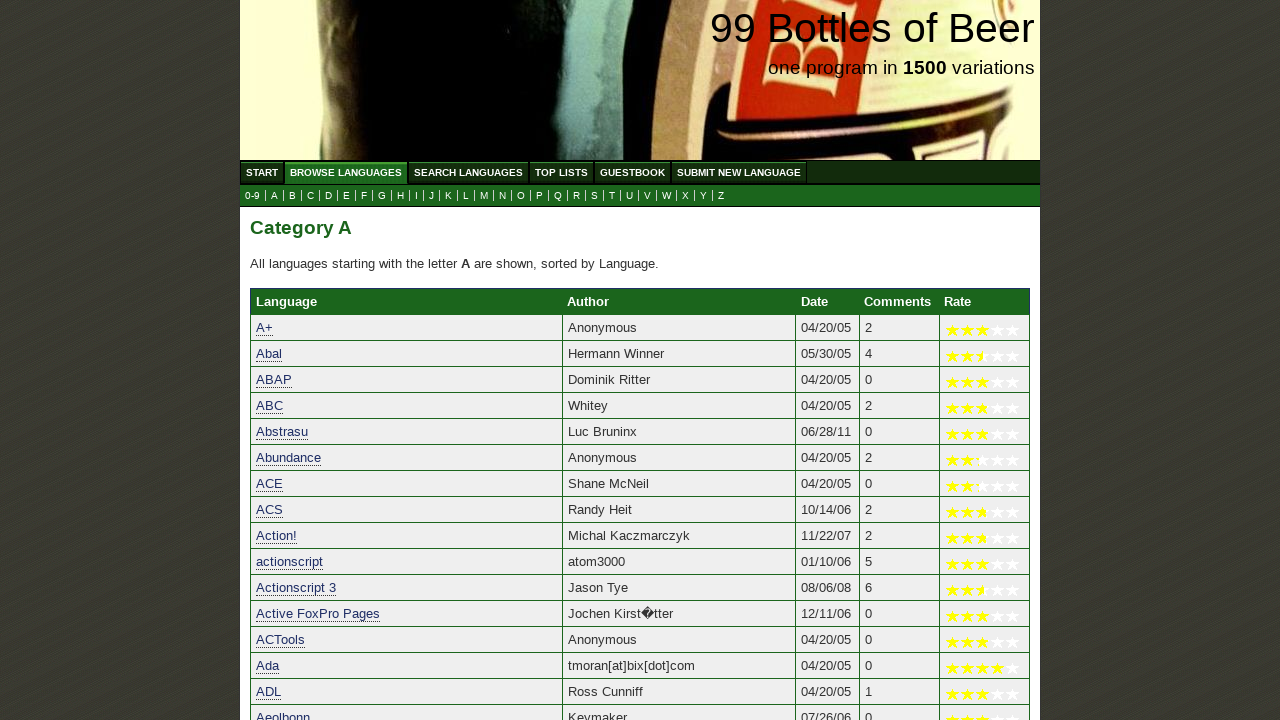